Tests the checkout process by filling in customer information and payment details on an e-commerce site

Starting URL: https://www.demoblaze.com/

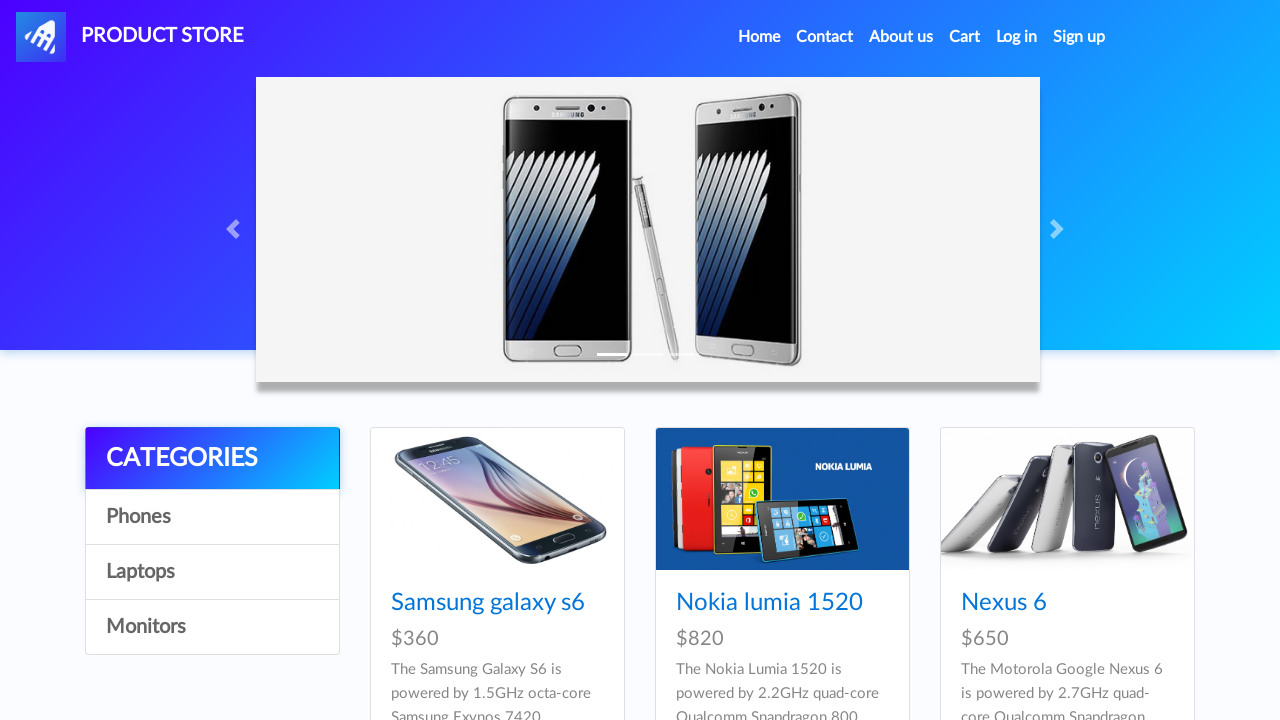

Clicked on first product link at (488, 603) on a.hrefch
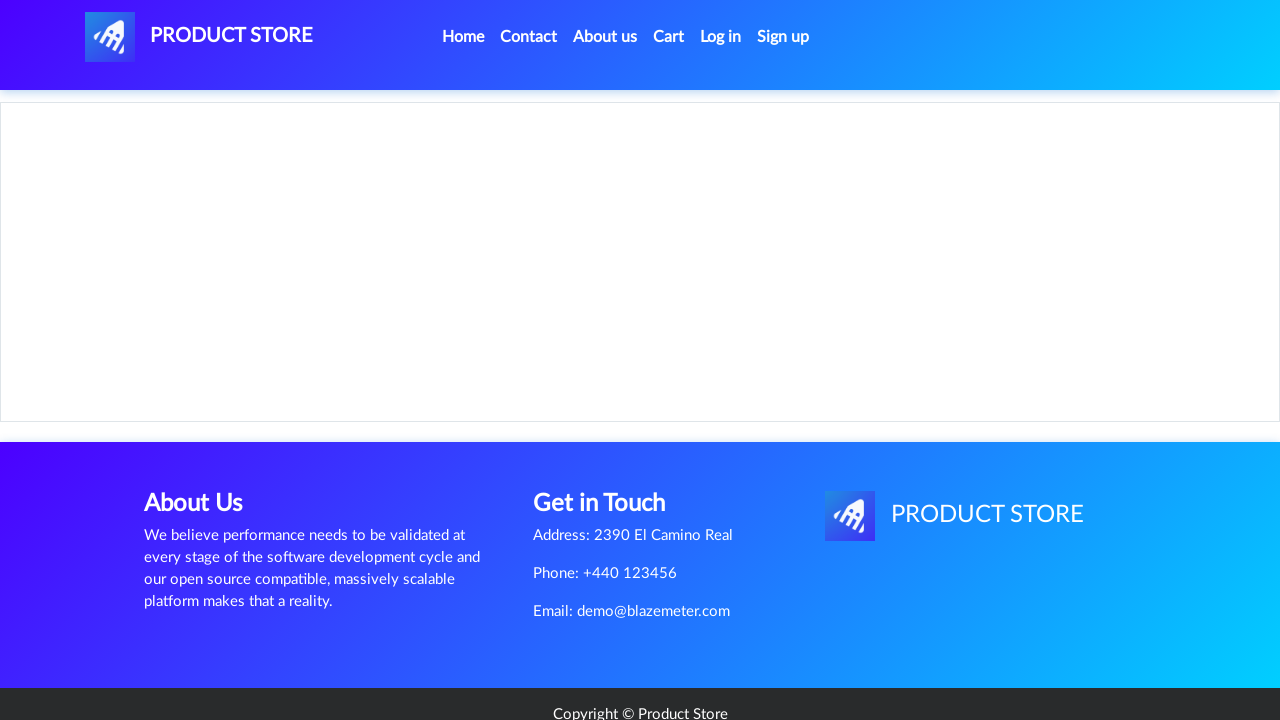

Clicked Add to cart button at (610, 440) on a.btn-success
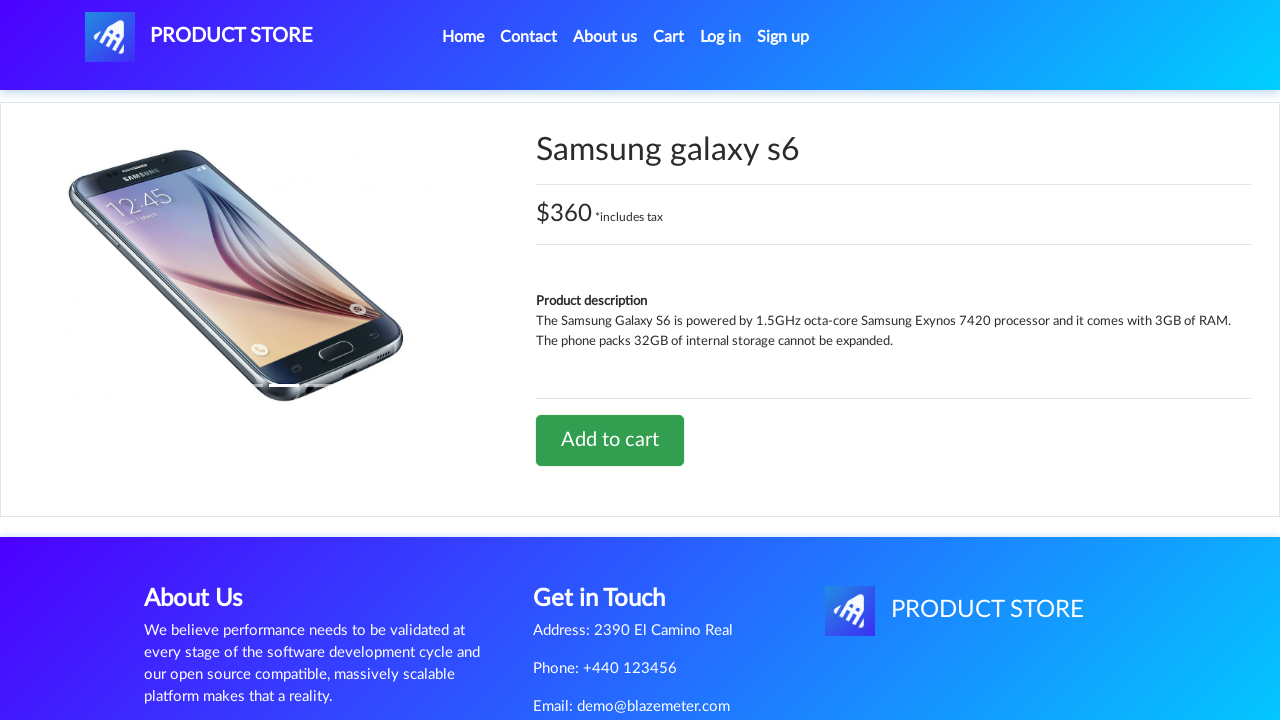

Set up dialog handler to accept alerts
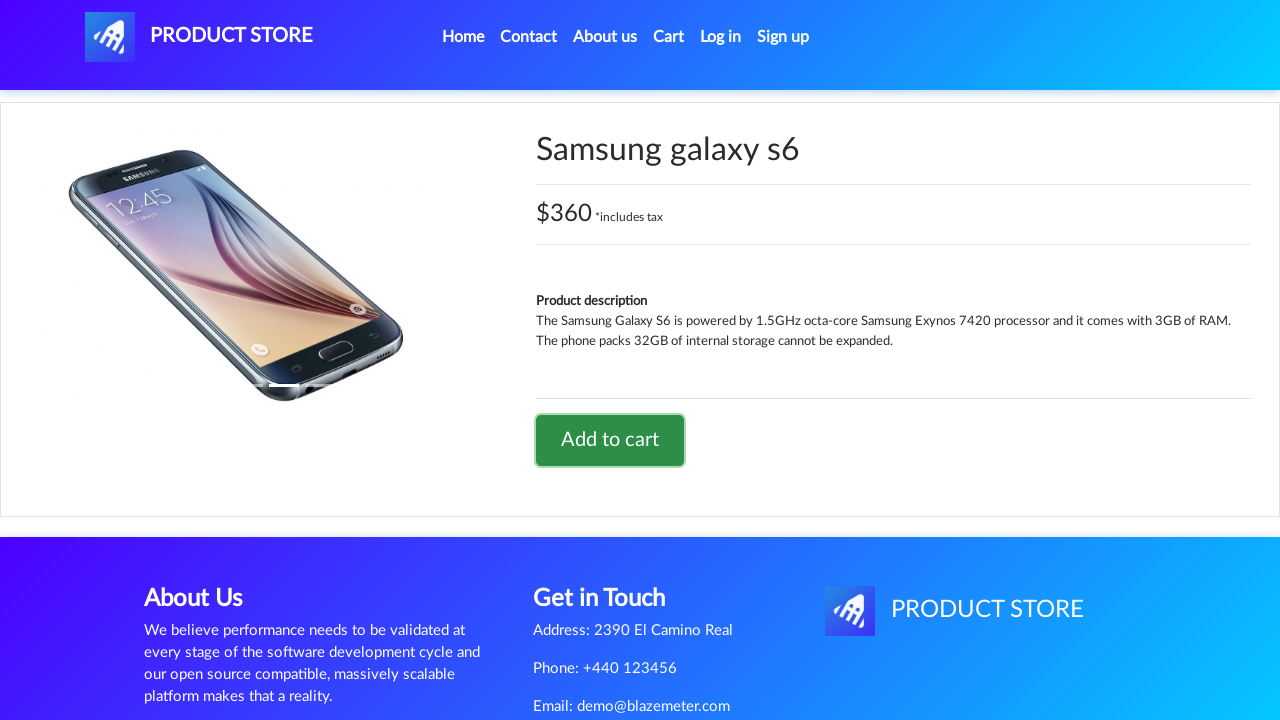

Navigated to shopping cart at (669, 37) on a#cartur
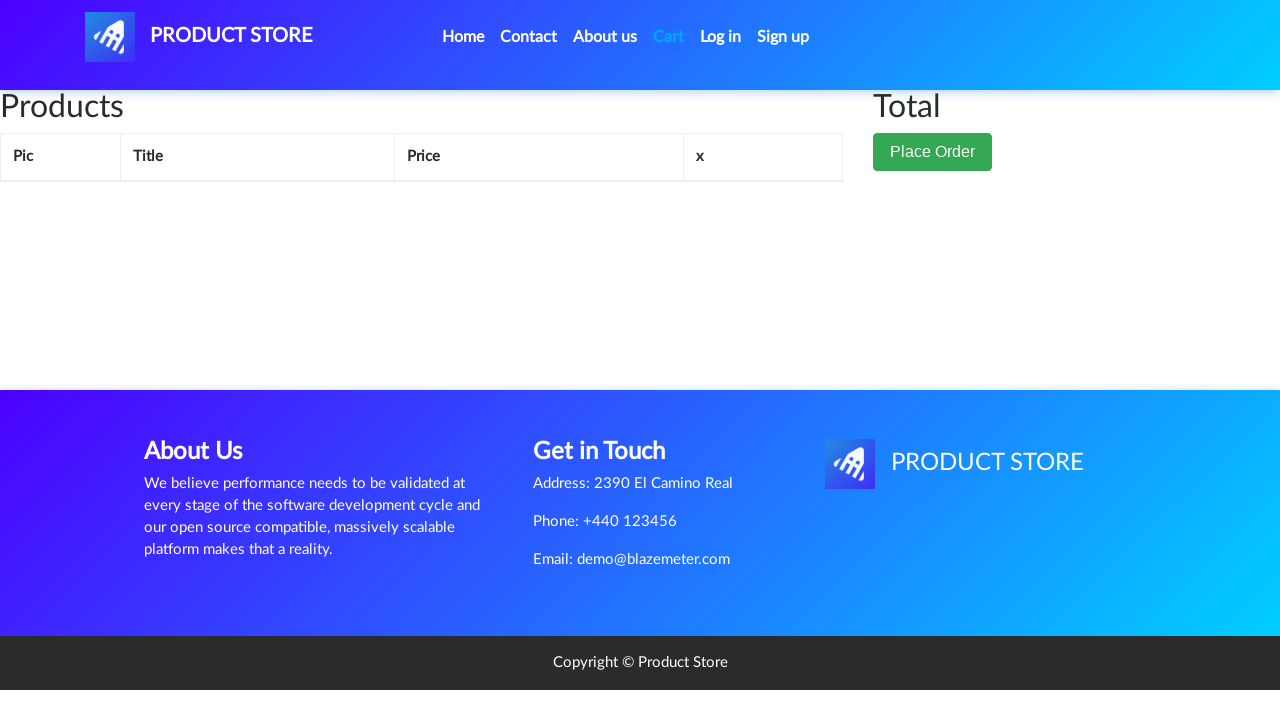

Clicked Place Order button at (933, 152) on button.btn-success
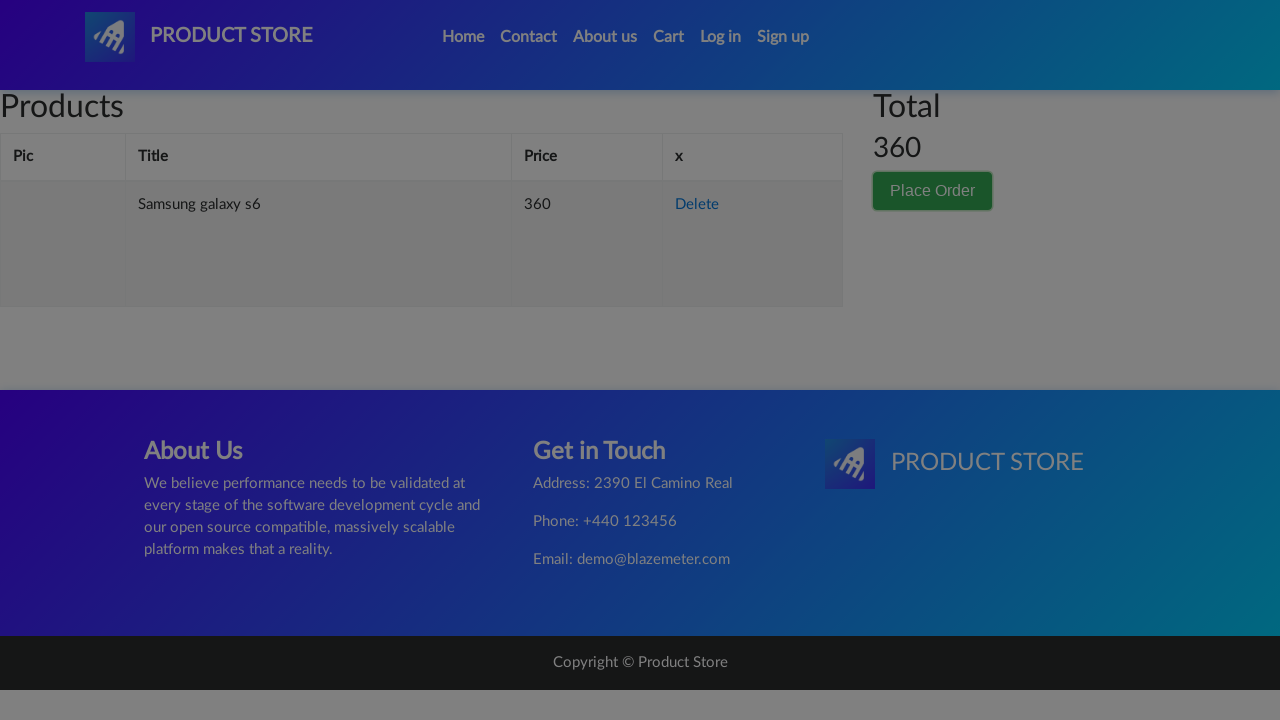

Filled in customer name field with 'Test' on input#name
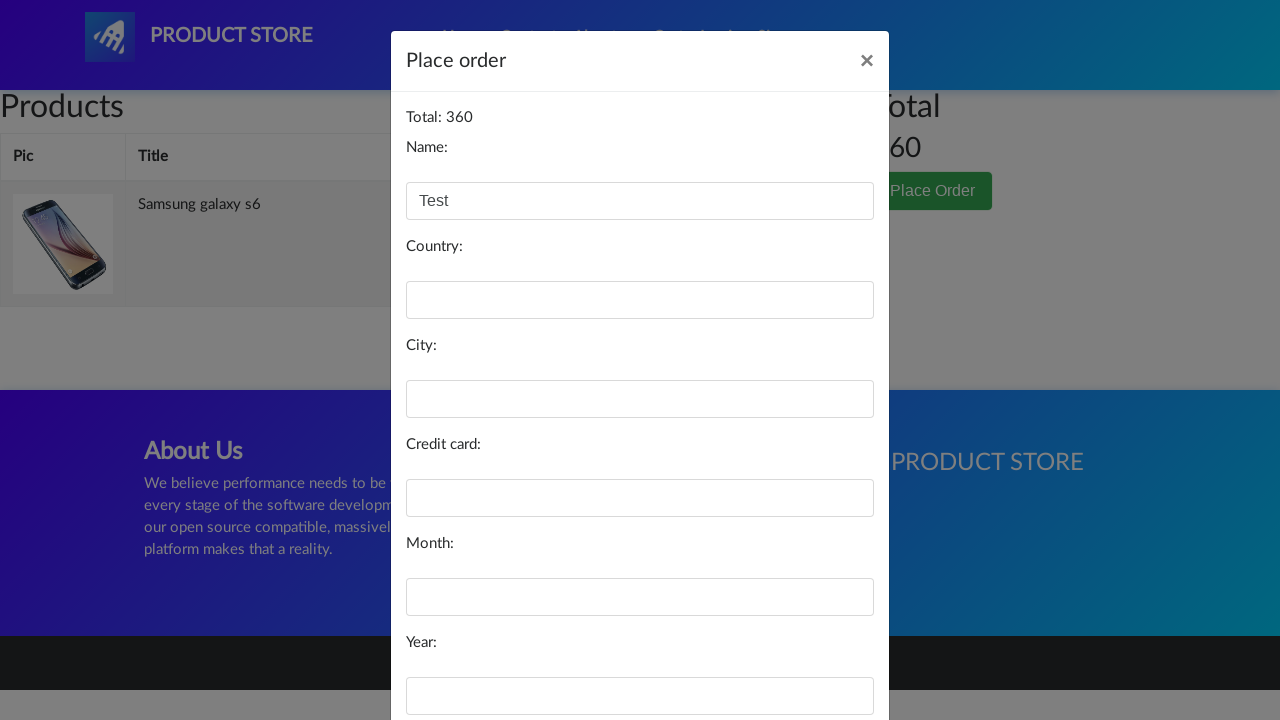

Filled in country field with 'USA' on input#country
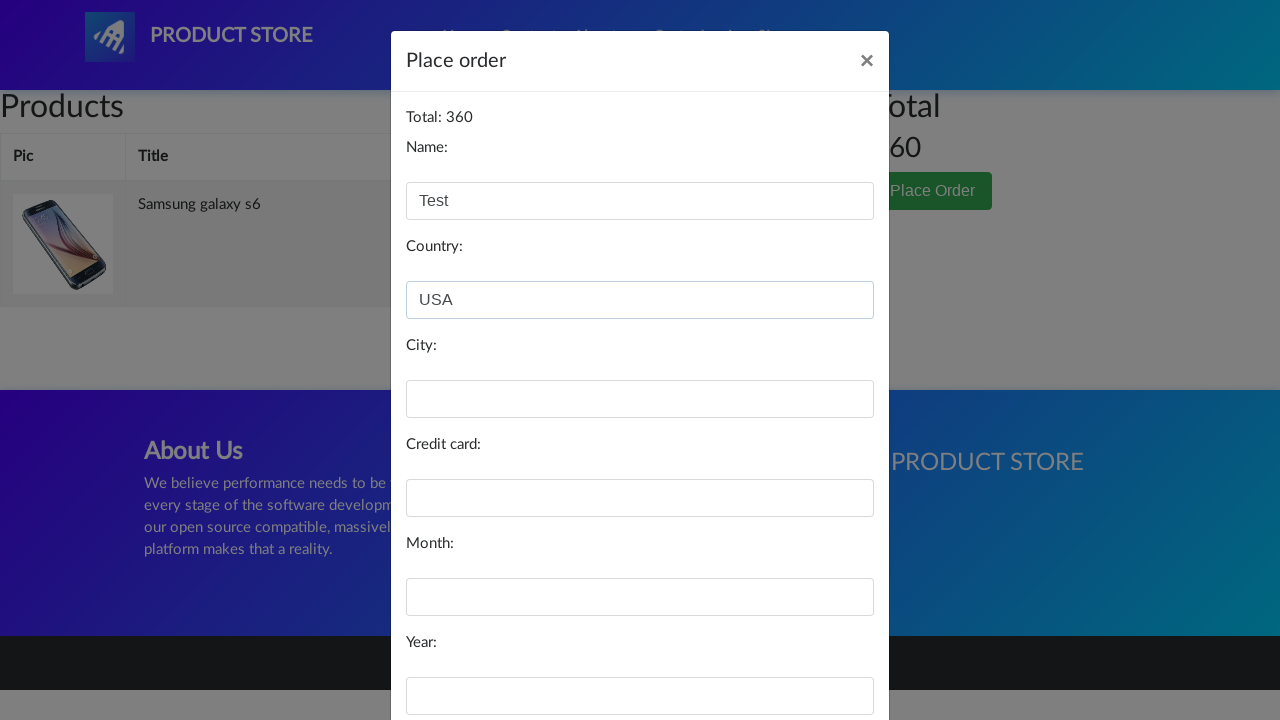

Filled in city field with 'Newyork' on input#city
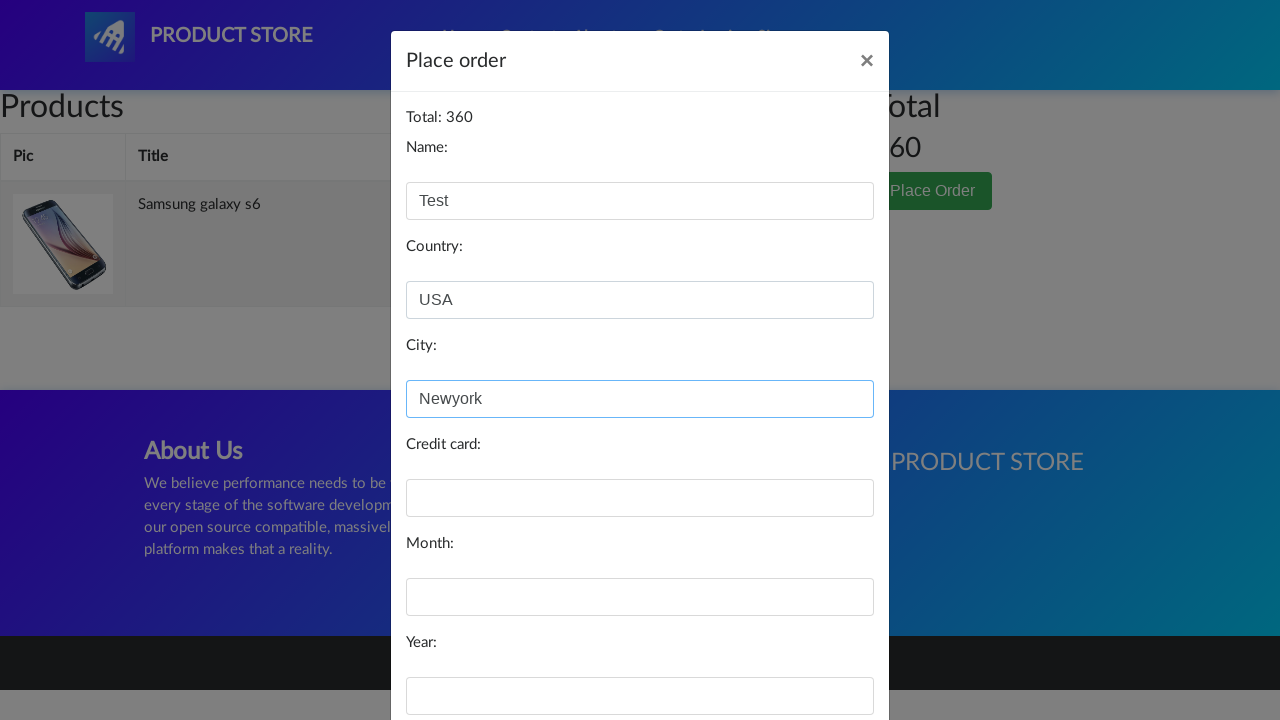

Filled in credit card field with '12345678' on input#card
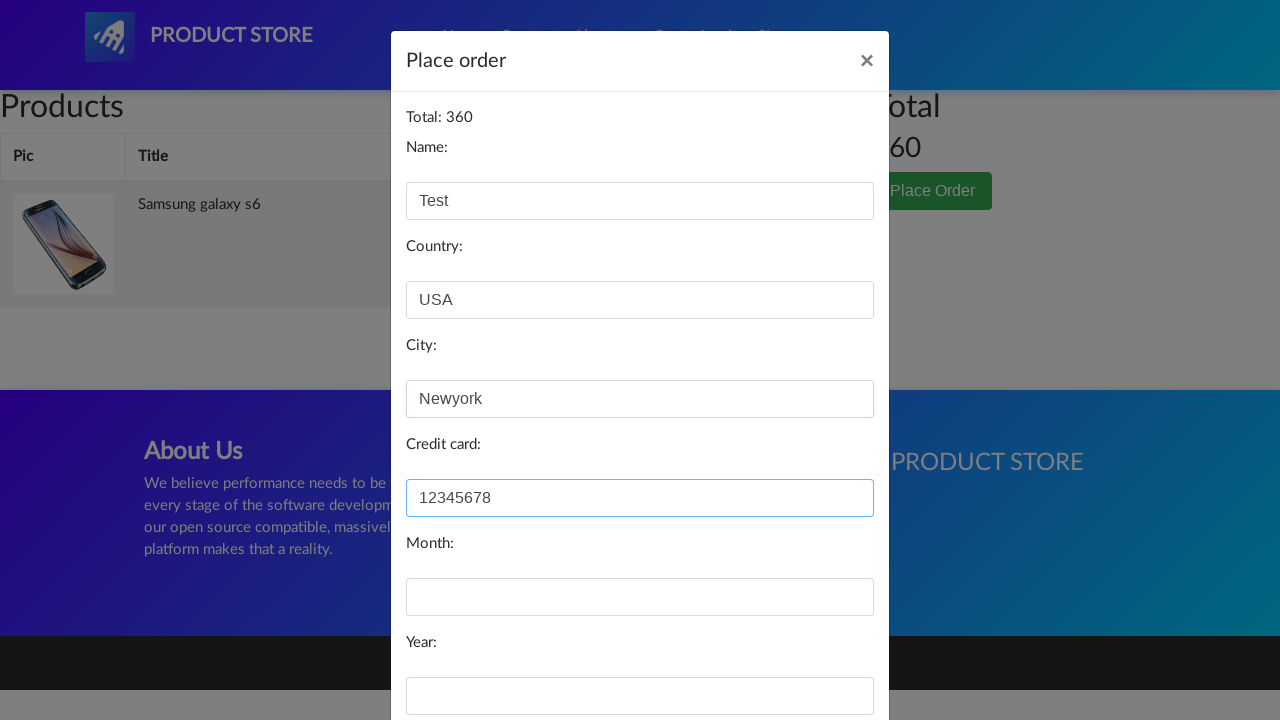

Filled in expiration month field with '12' on input#month
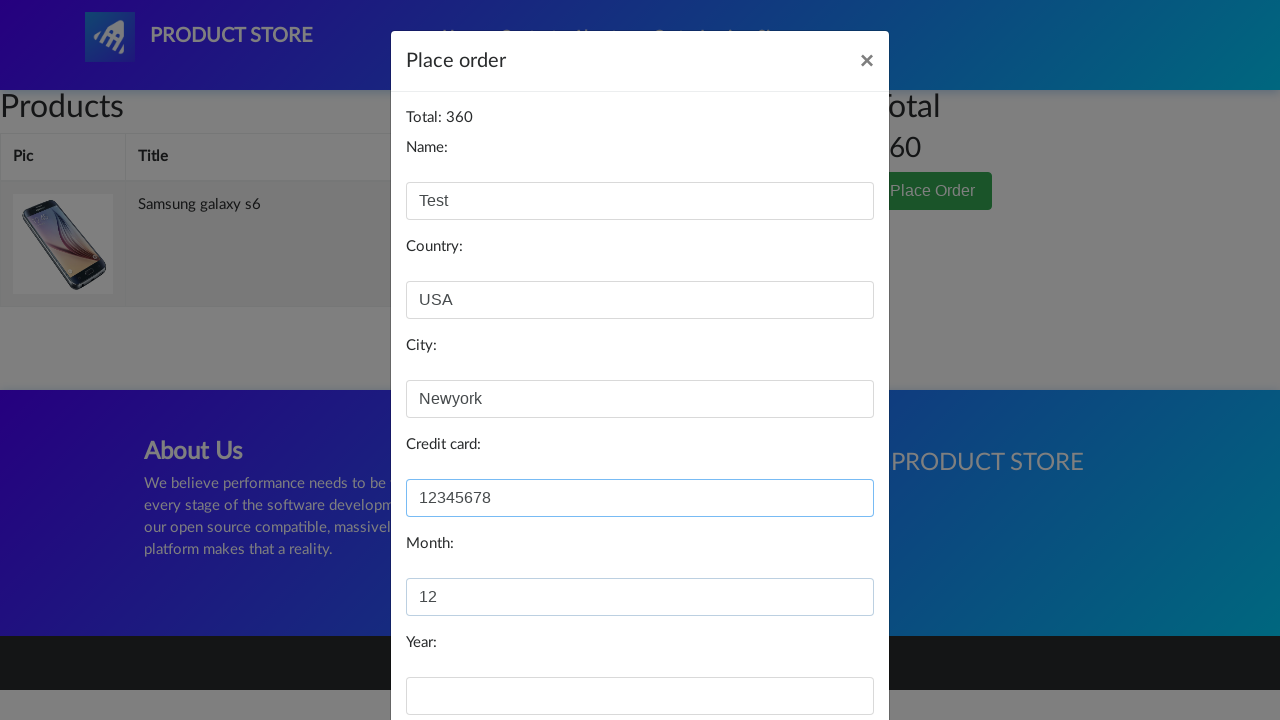

Filled in expiration year field with '2025' on input#year
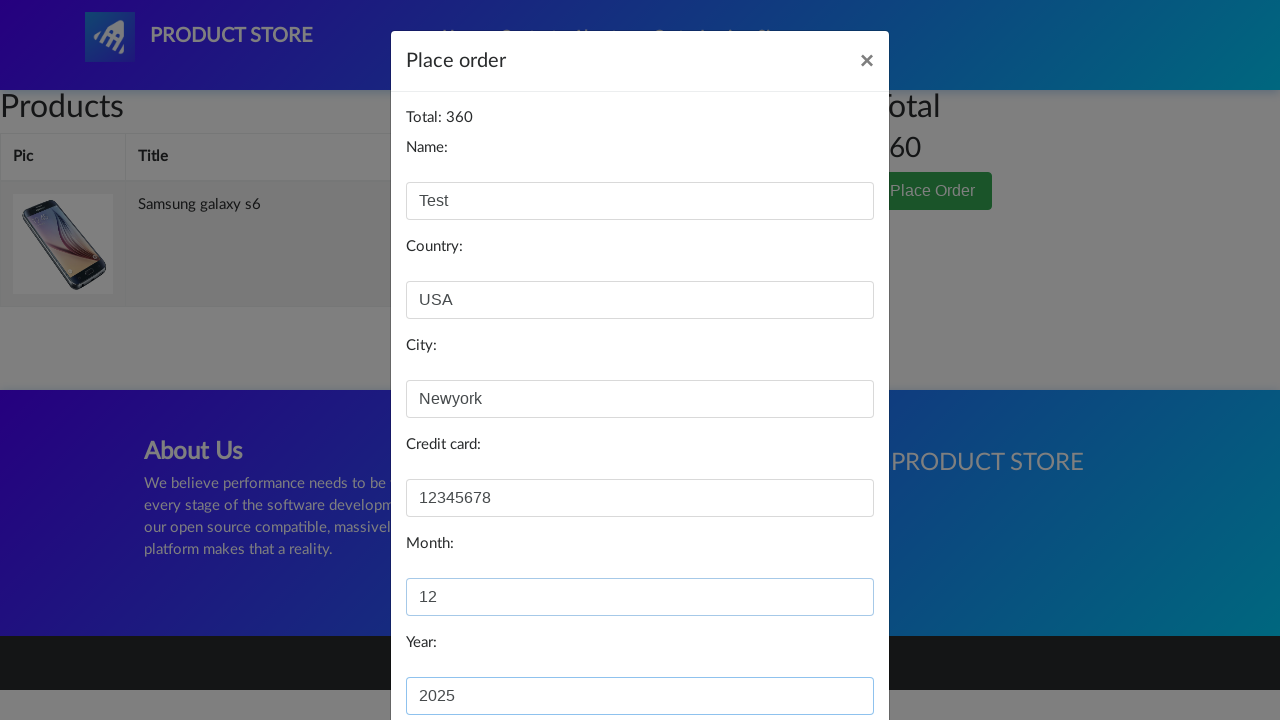

Clicked Purchase button to submit order at (823, 655) on button[onclick='purchaseOrder()']
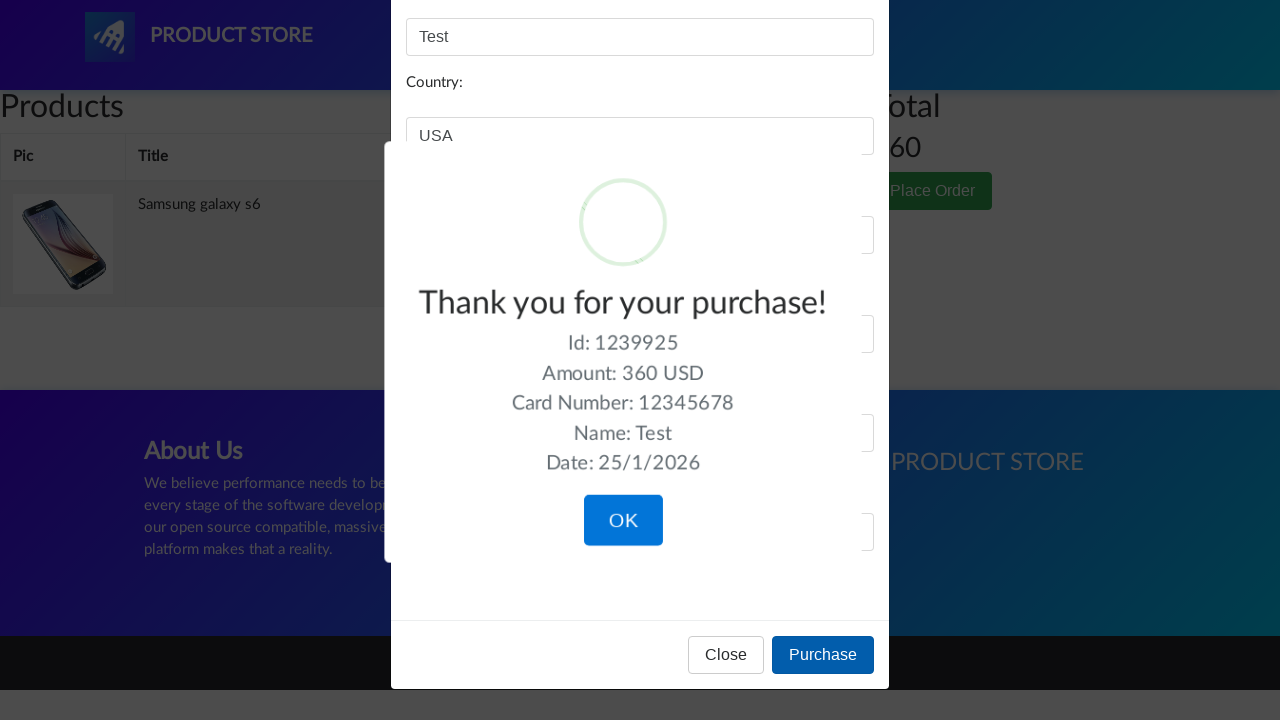

Order confirmation message appeared - checkout successful
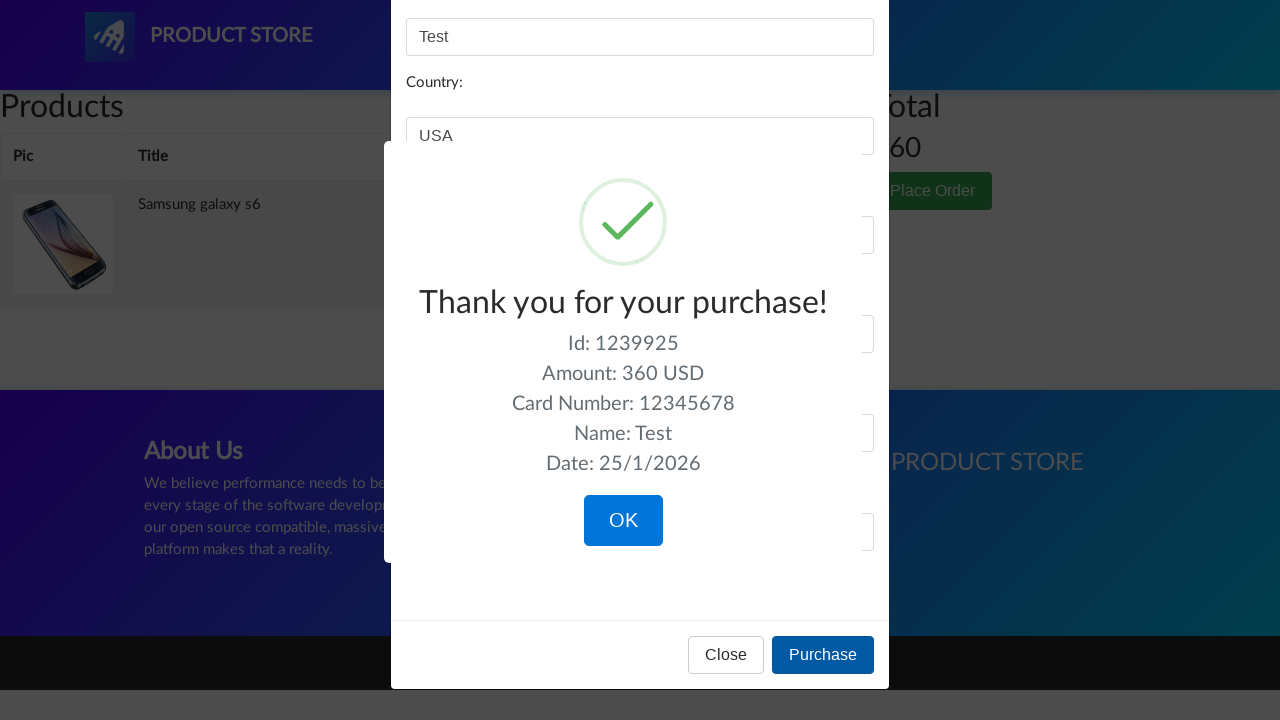

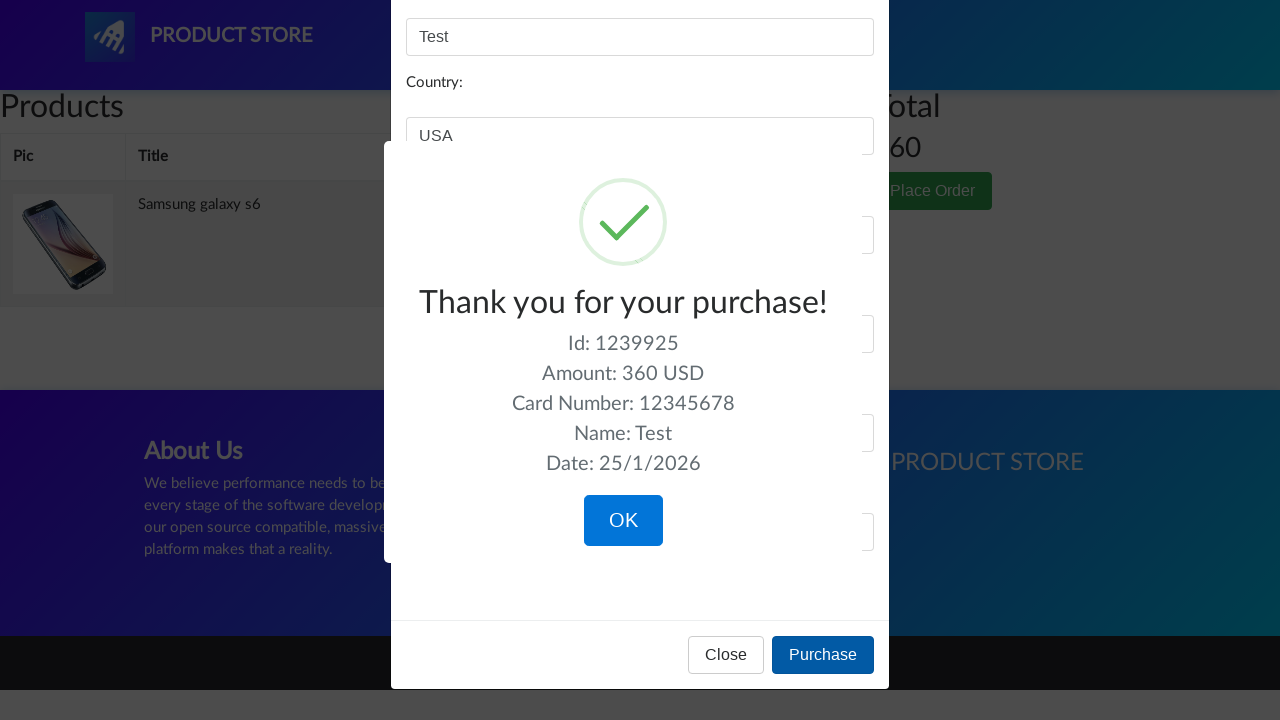